Tests checkbox interactions on a W3C WAI-ARIA example page by checking all unchecked checkboxes and sending arrow key events

Starting URL: https://www.w3.org/TR/2019/NOTE-wai-aria-practices-1.1-20190814/examples/checkbox/checkbox-1/checkbox-1.html

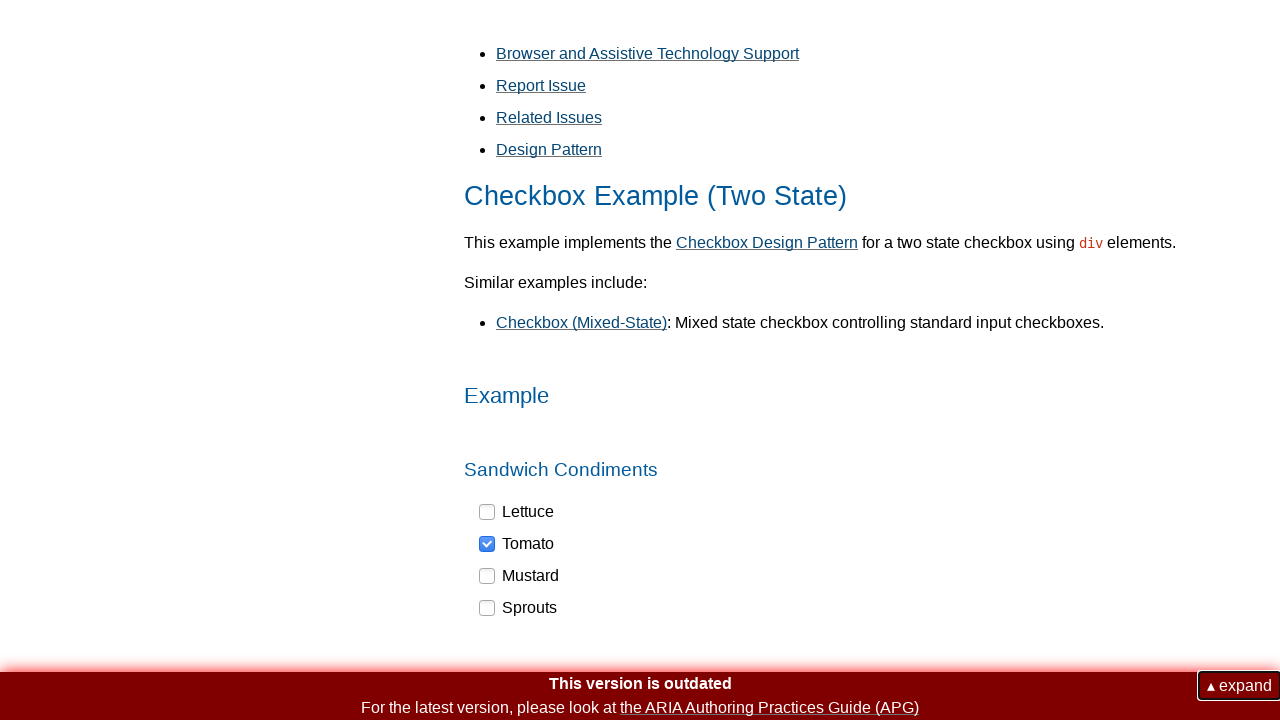

Found all checkbox elements with role='checkbox'
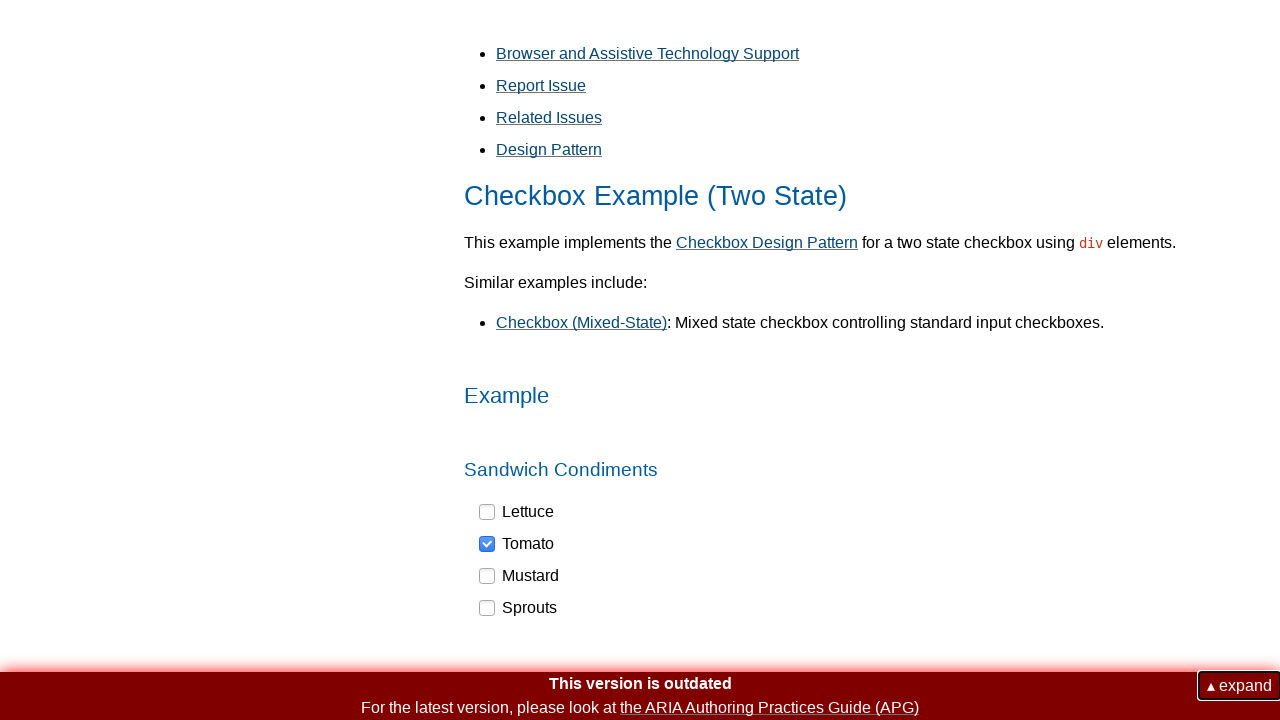

Clicked unchecked checkbox to check it
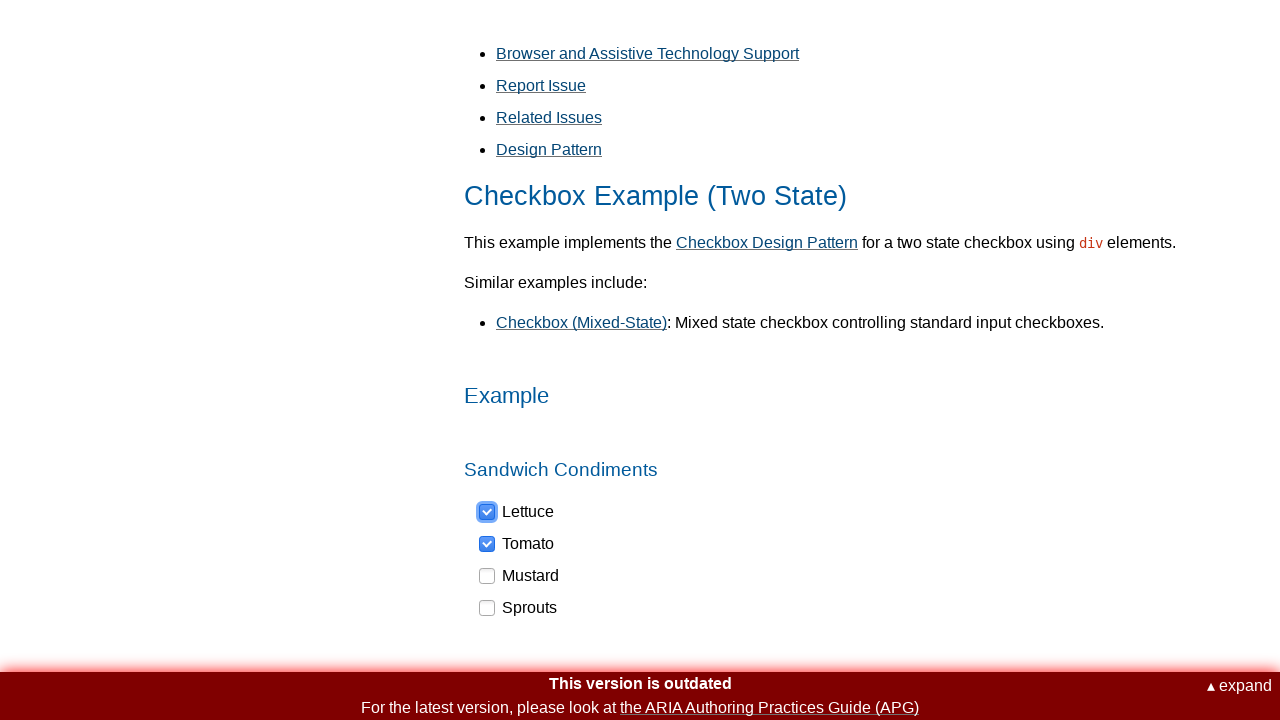

Pressed ArrowDown key on checkbox
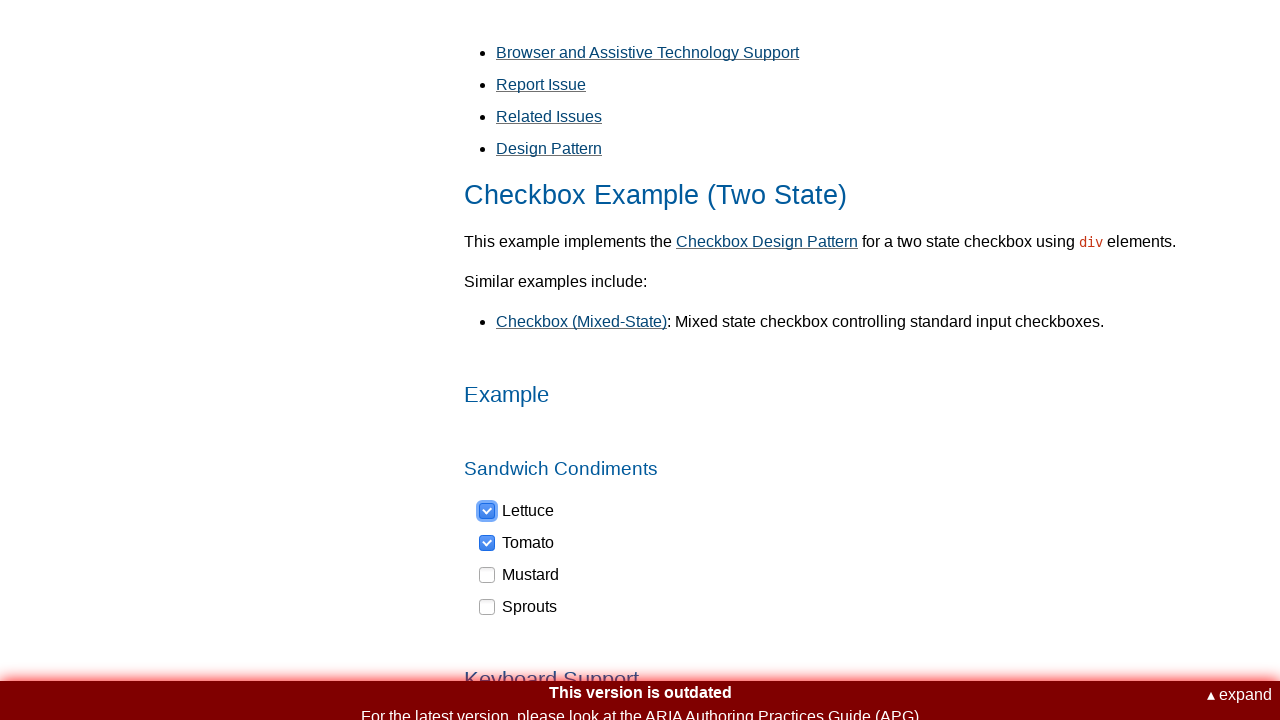

Clicked unchecked checkbox to check it
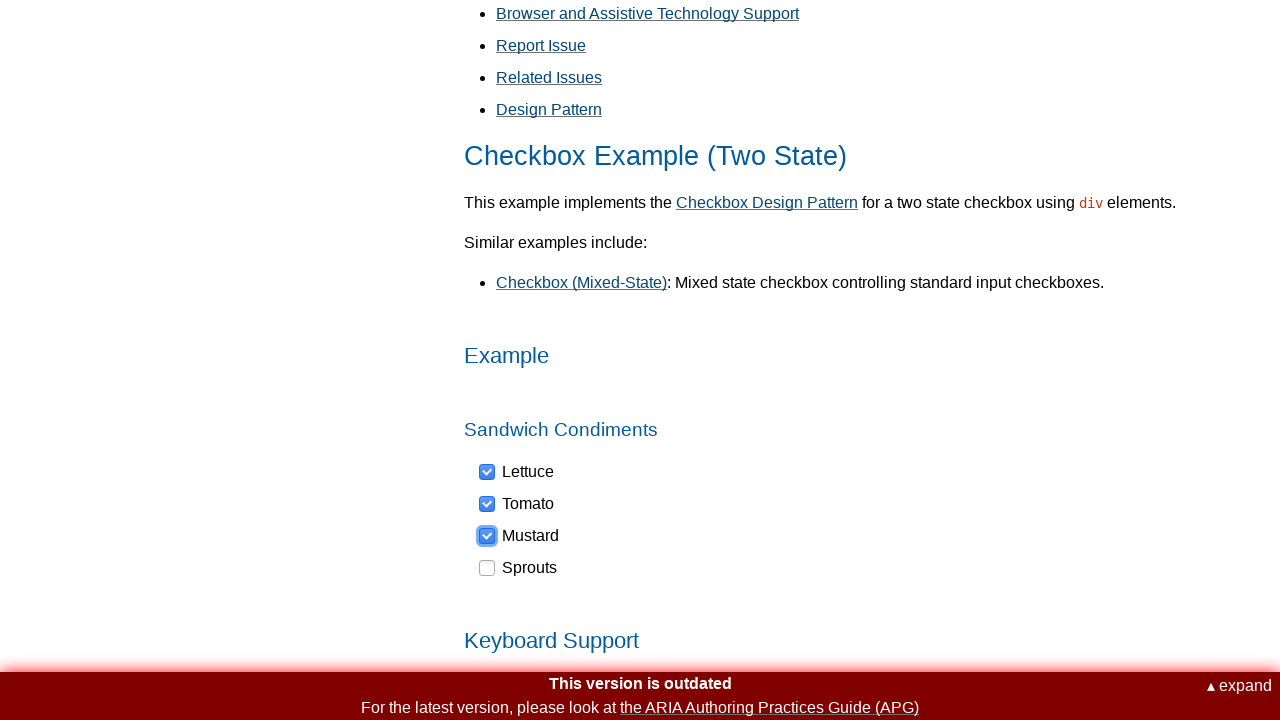

Pressed ArrowDown key on checkbox
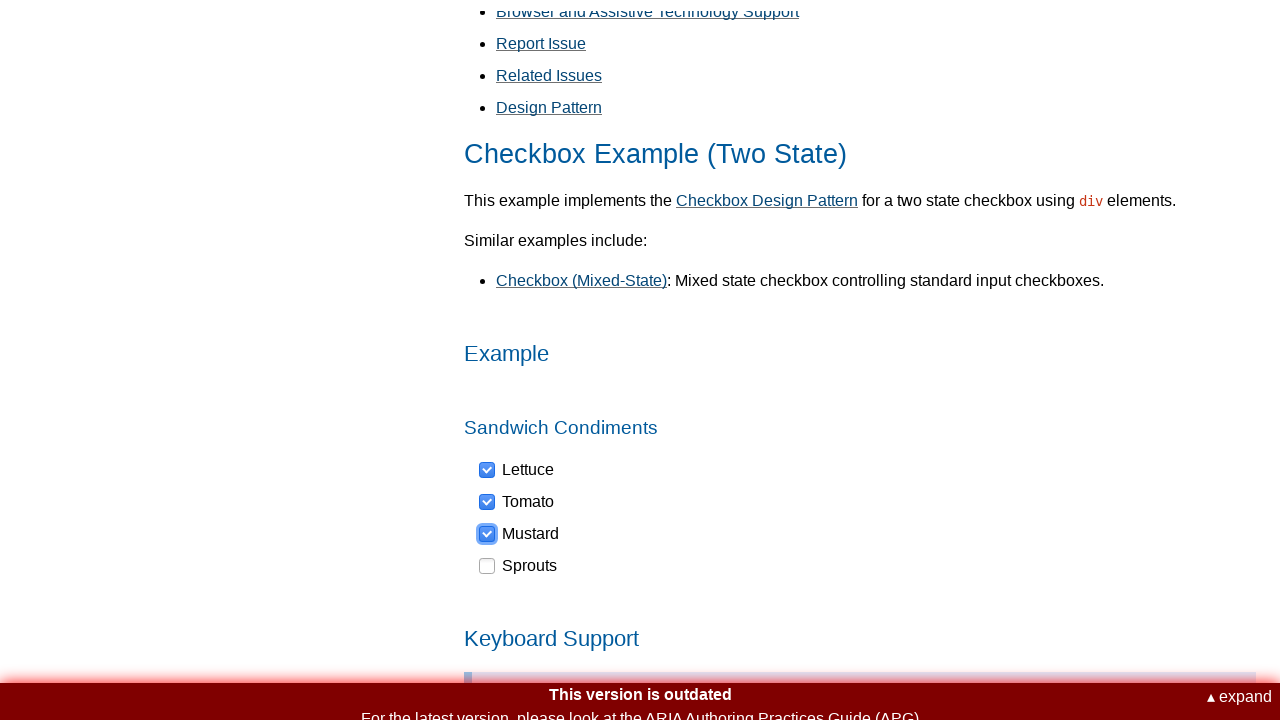

Clicked unchecked checkbox to check it
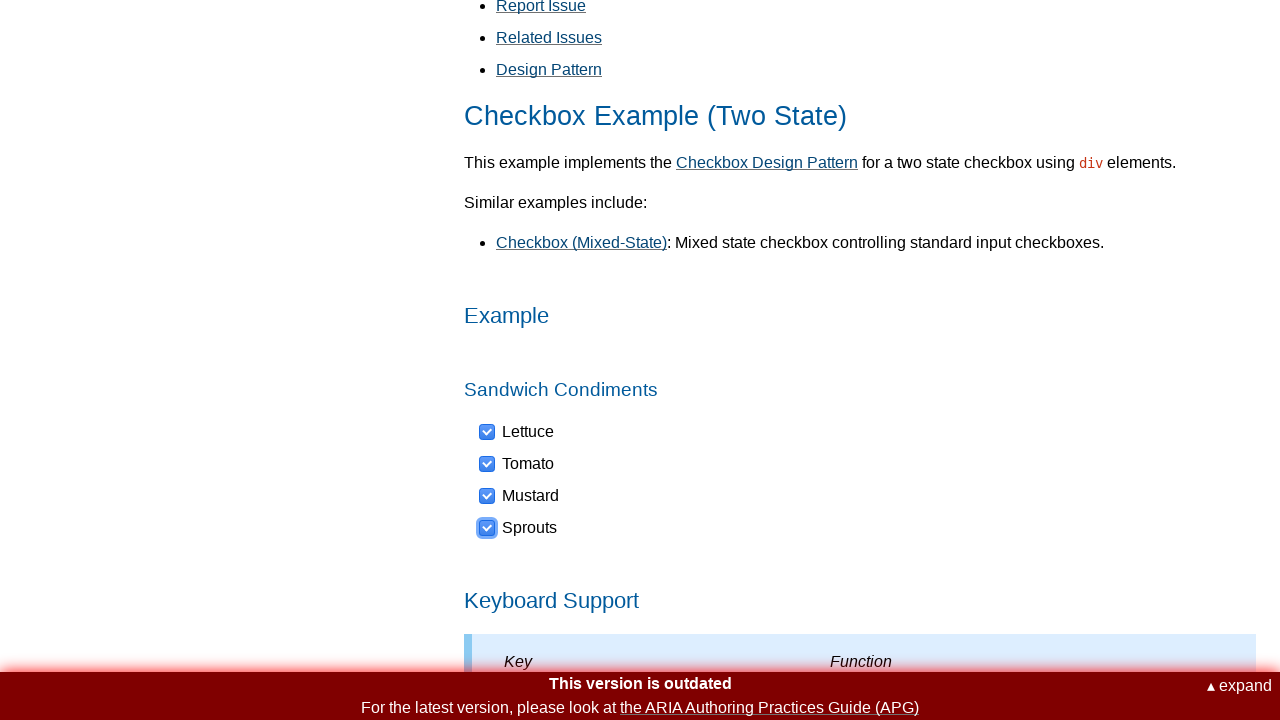

Pressed ArrowDown key on checkbox
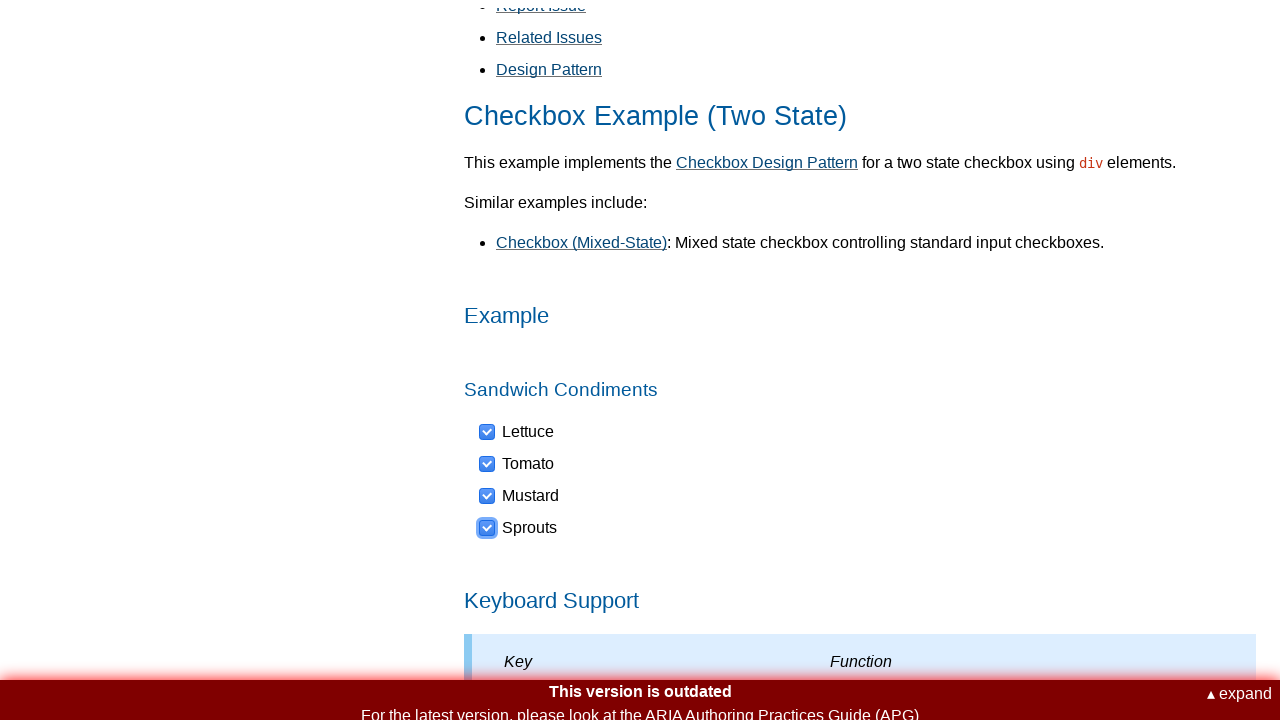

Waited 4 seconds to see the results
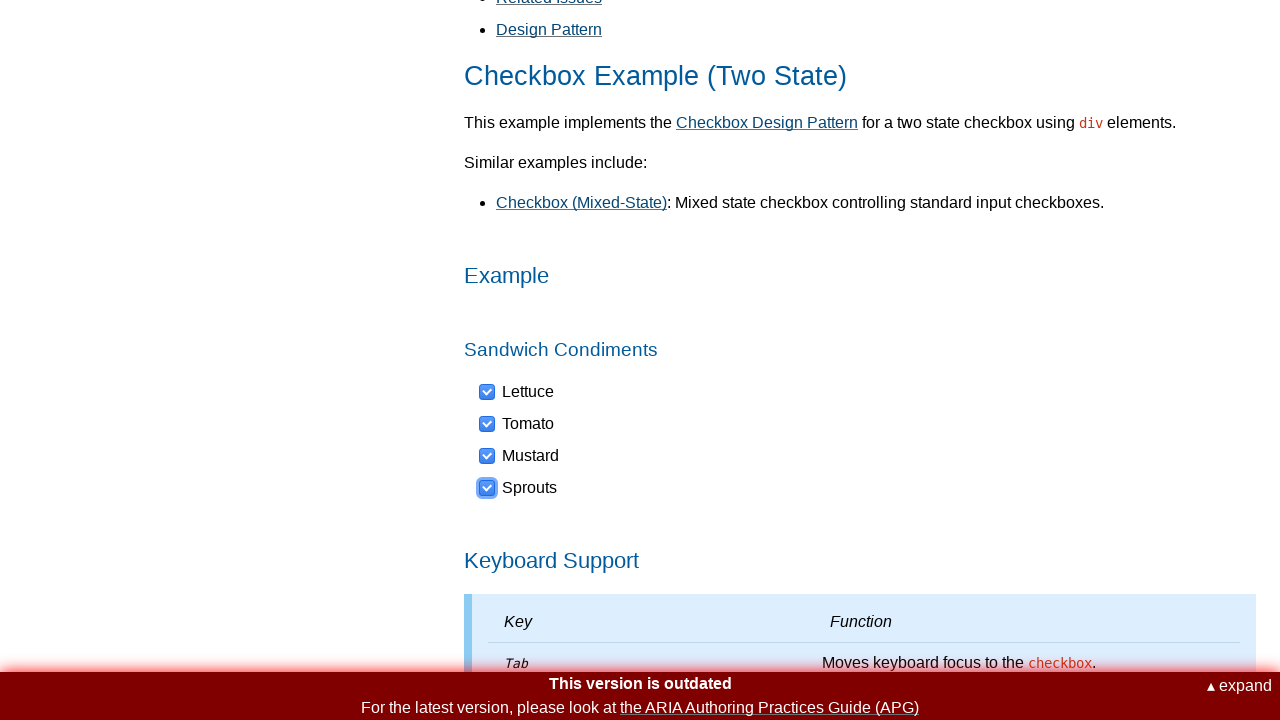

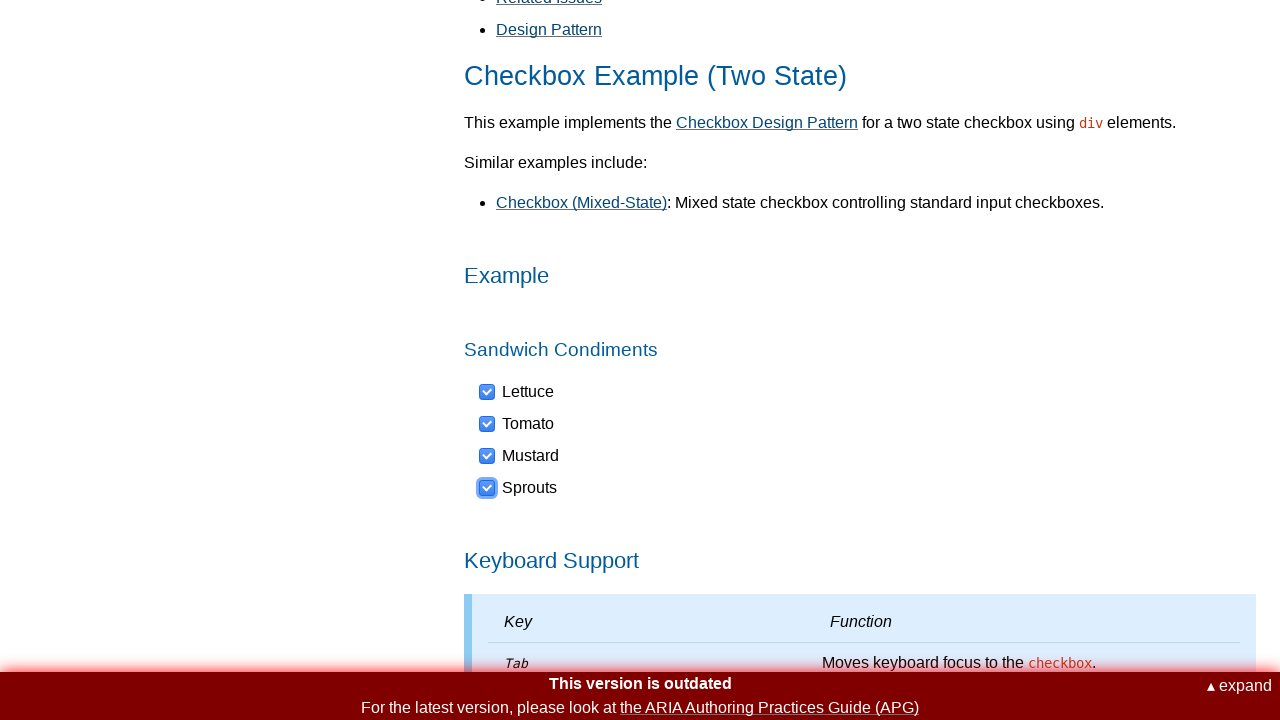